Tests interaction with hidden elements by clicking a hide button and then using JavaScript to set a value in a hidden text field

Starting URL: https://www.letskodeit.com/practice

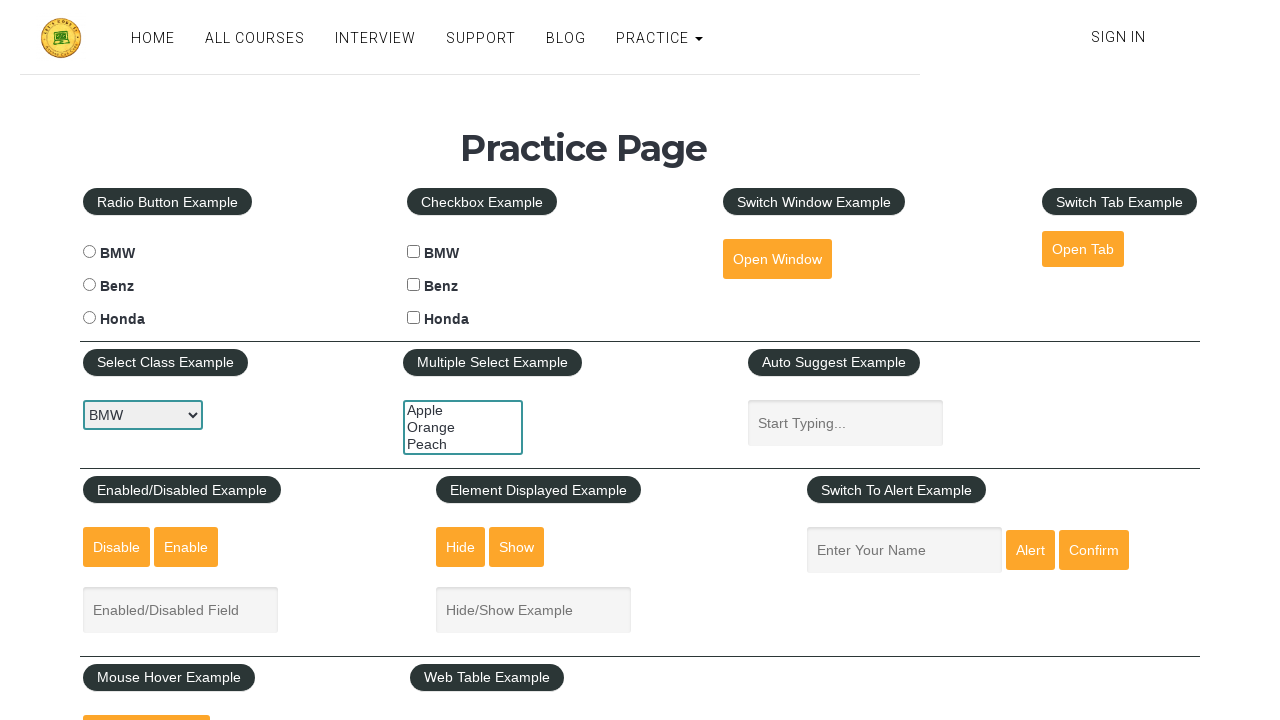

Clicked hide textbox button to hide the text field at (461, 547) on #hide-textbox
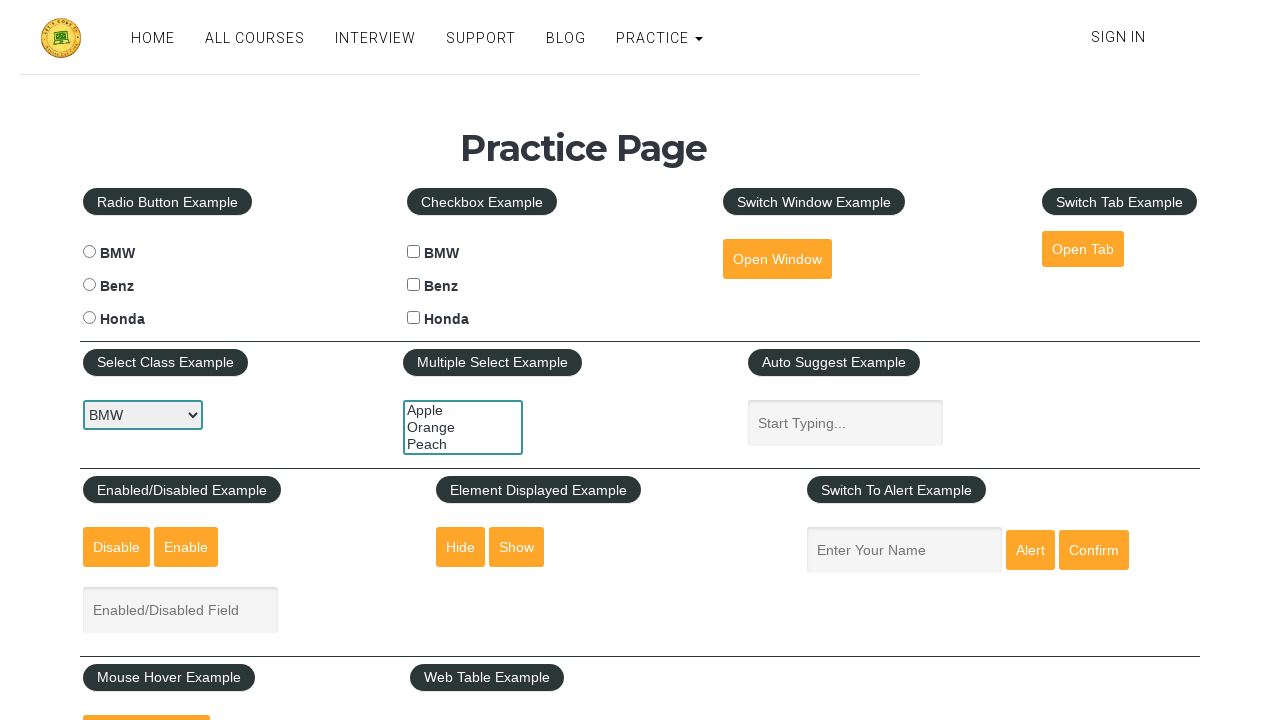

Set value 'Hiddenelements' in hidden text field using JavaScript
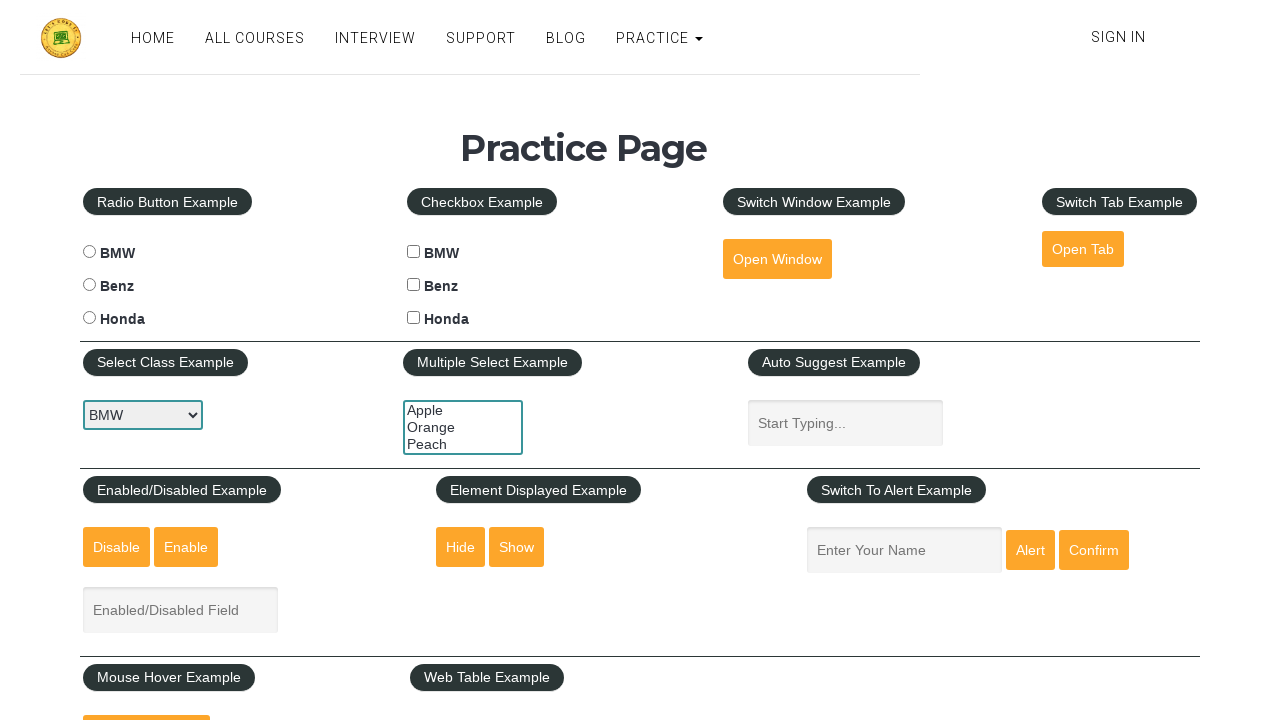

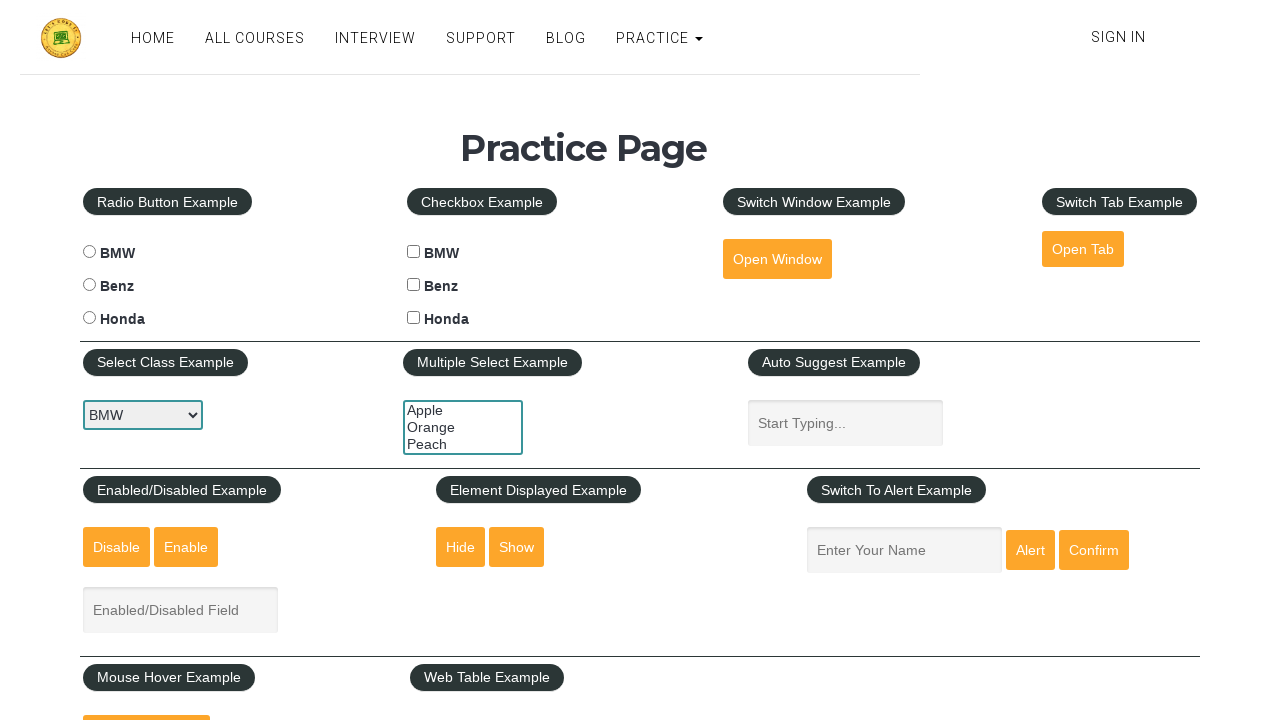